Tests filling a username input field and verifies the entered value

Starting URL: https://demoqa.com/text-box

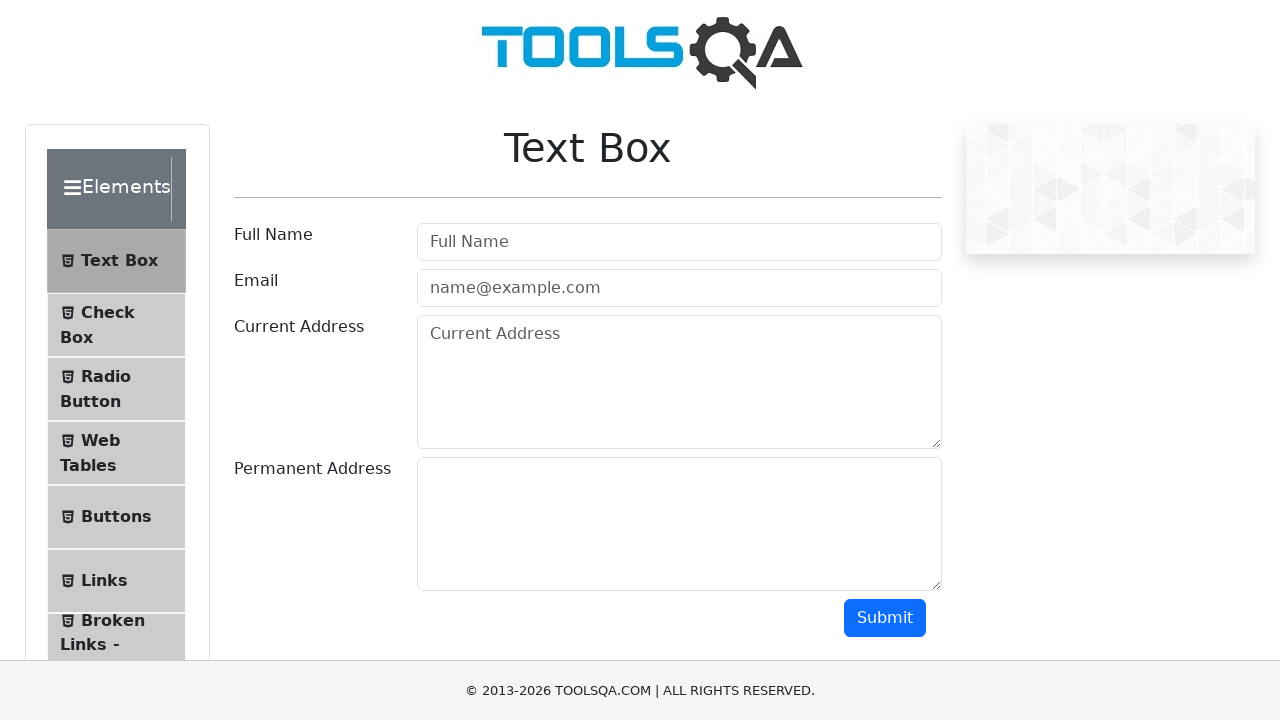

Located username input field using XPath
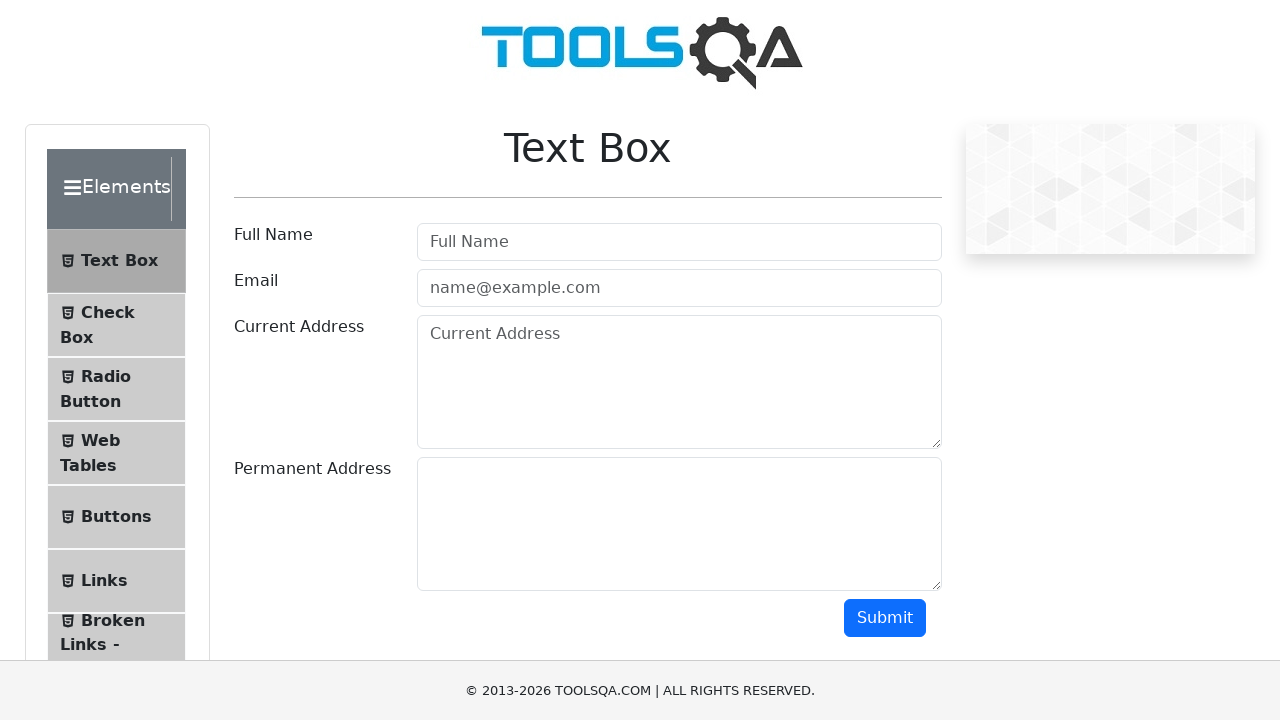

Filled username field with 'Test123' on xpath=//input[@id='userName']
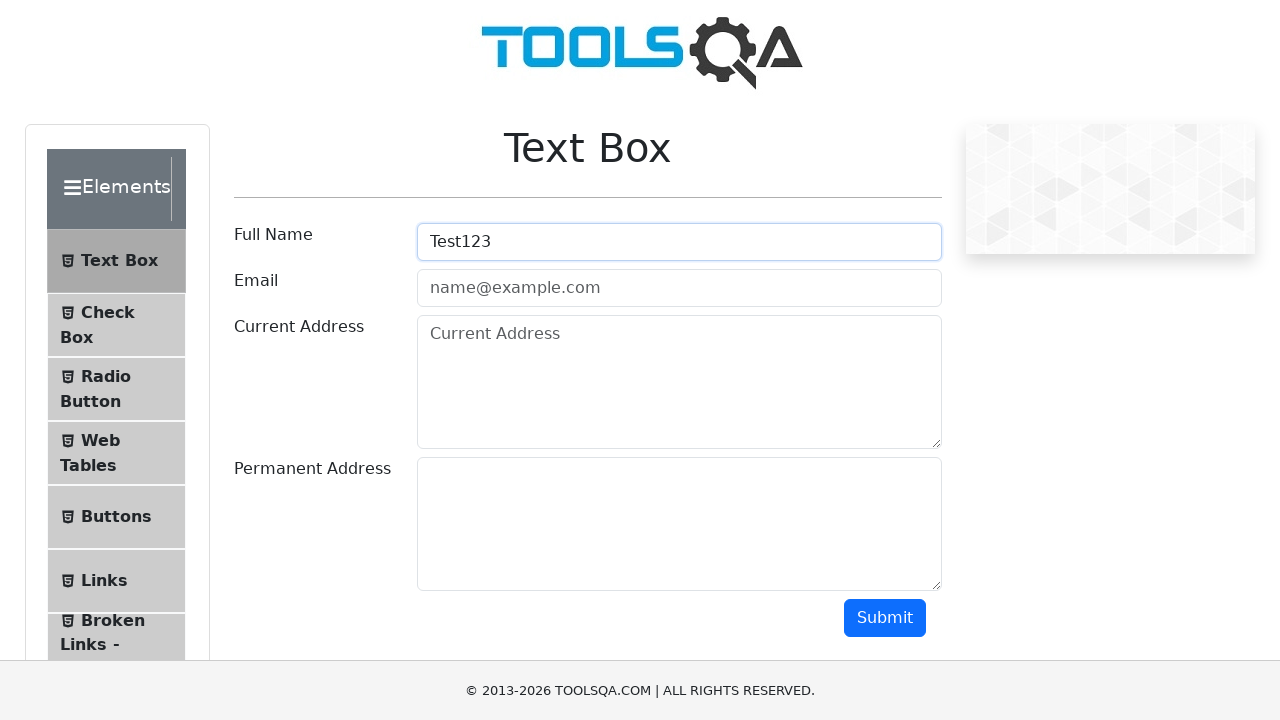

Verified username field contains 'Test123'
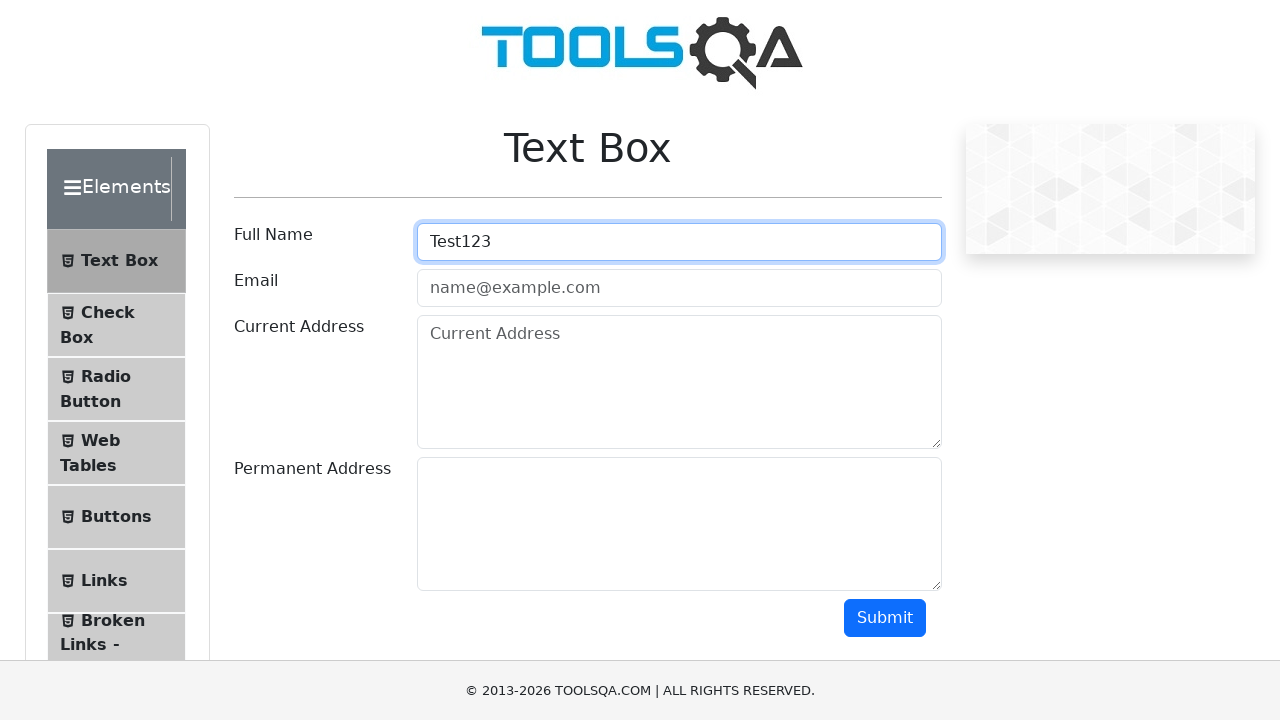

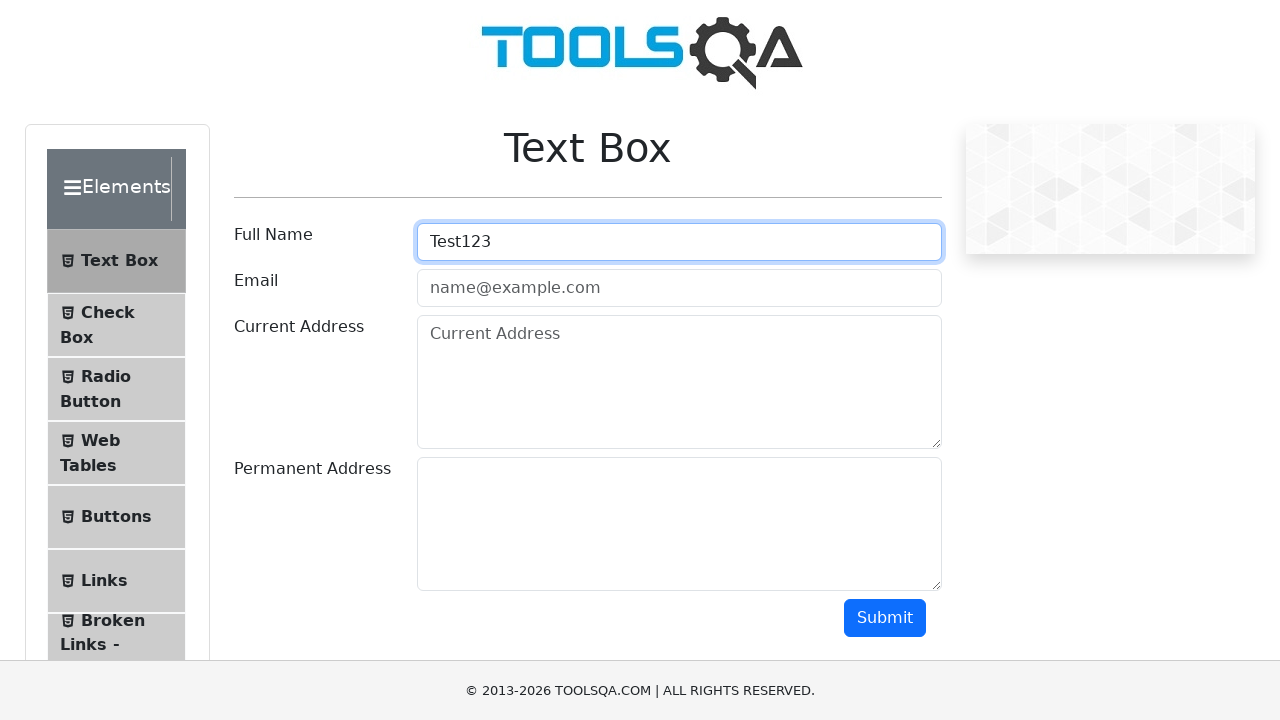